Validates that radio buttons can be selected

Starting URL: https://thefreerangetester.github.io/sandbox-automation-testing/

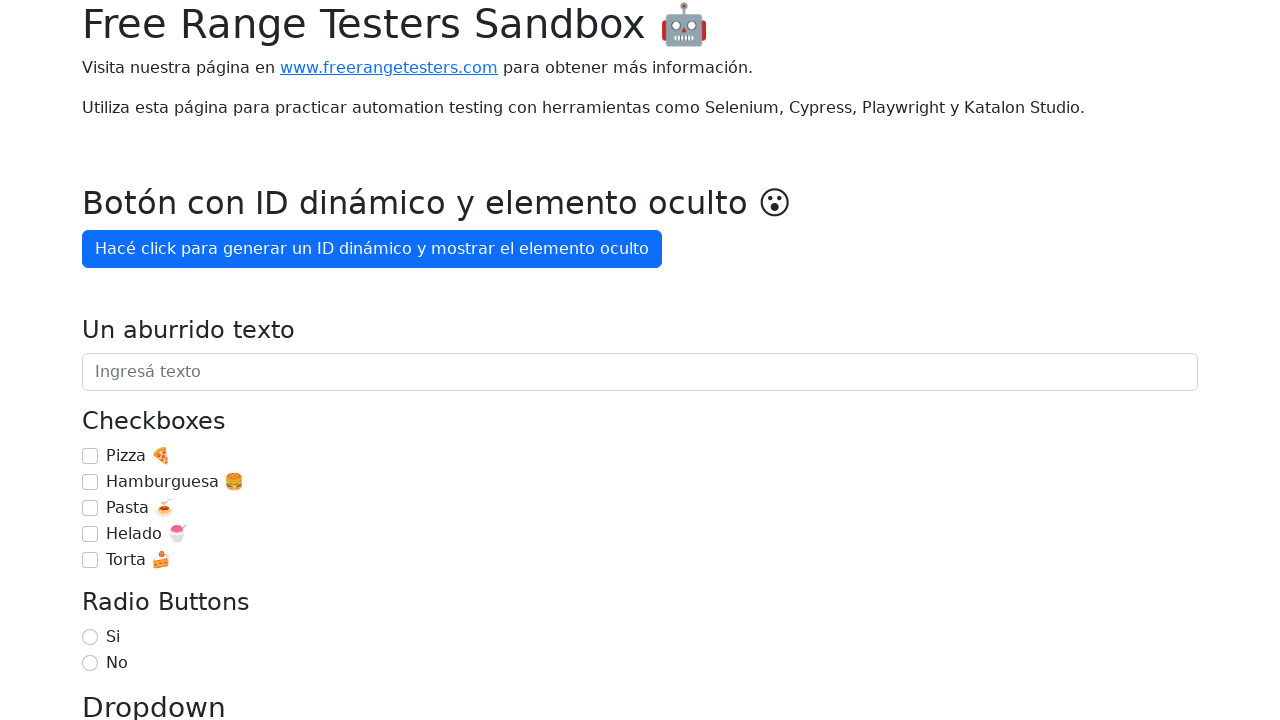

Located radio button with text 'Si'
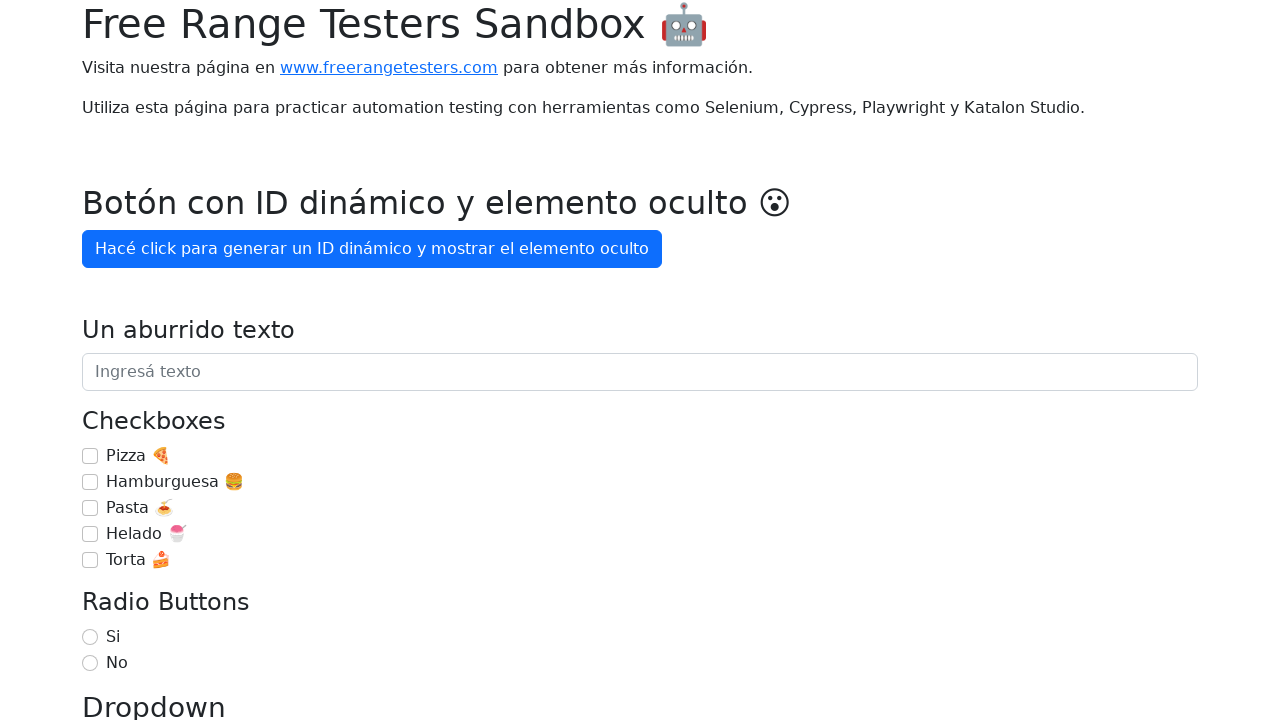

Selected radio button 'Si' at (90, 637) on internal:role=radio[name="Si"i]
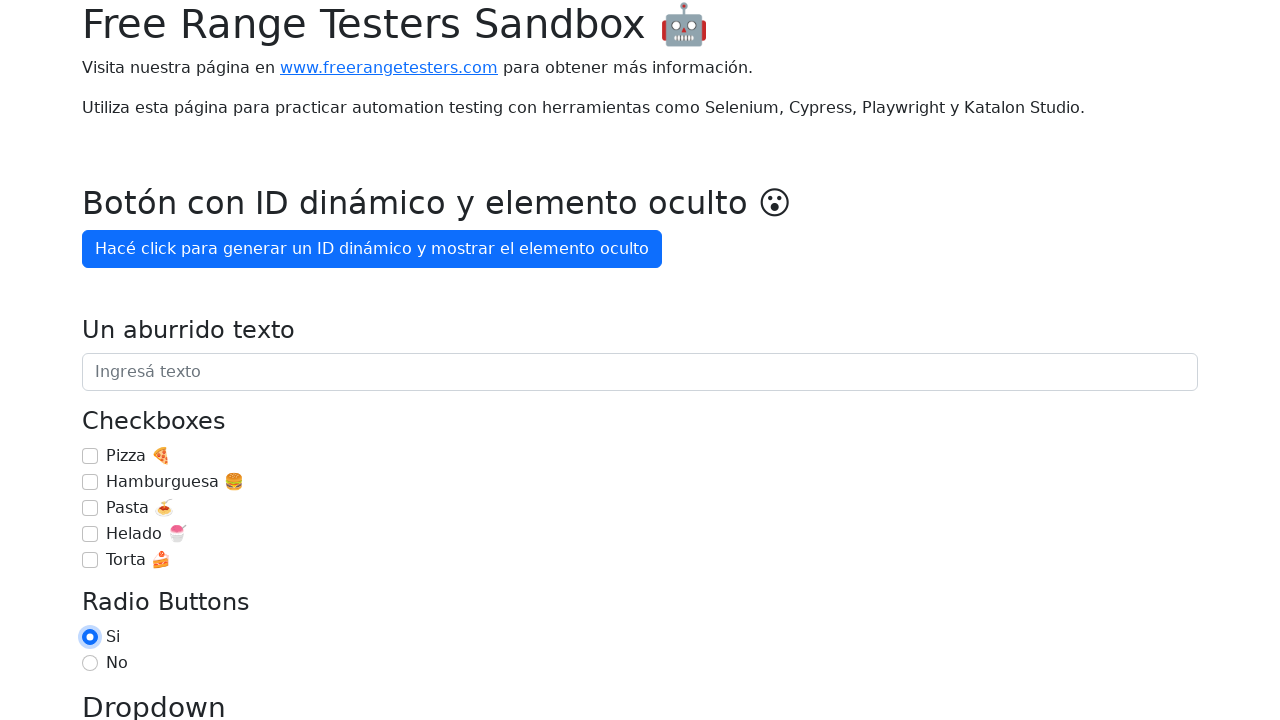

Located radio button with text 'No'
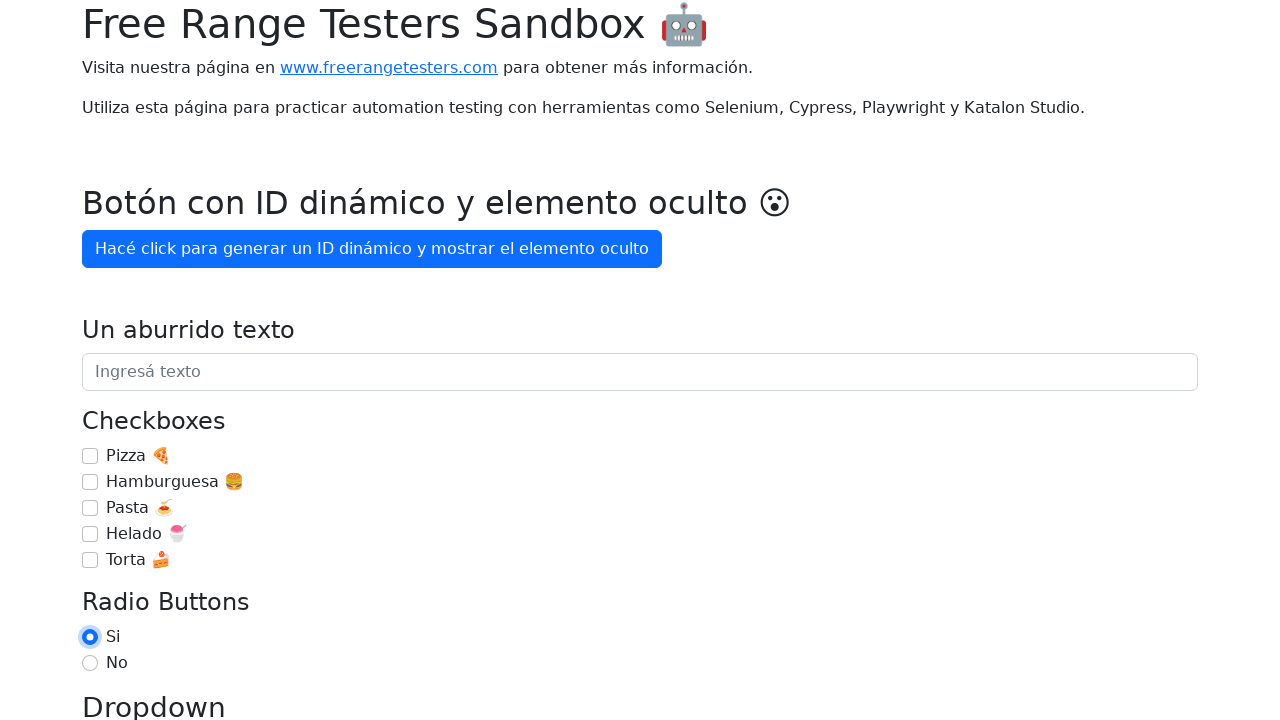

Selected radio button 'No' at (90, 663) on internal:role=radio[name="No"i]
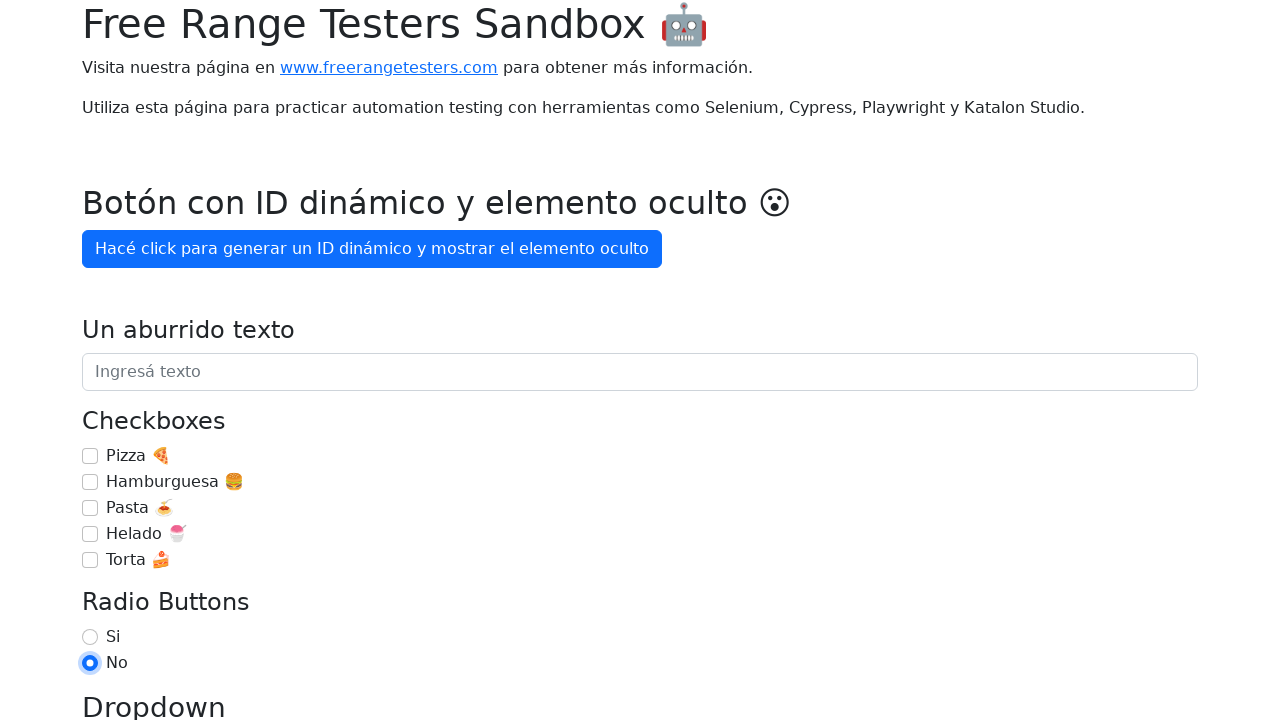

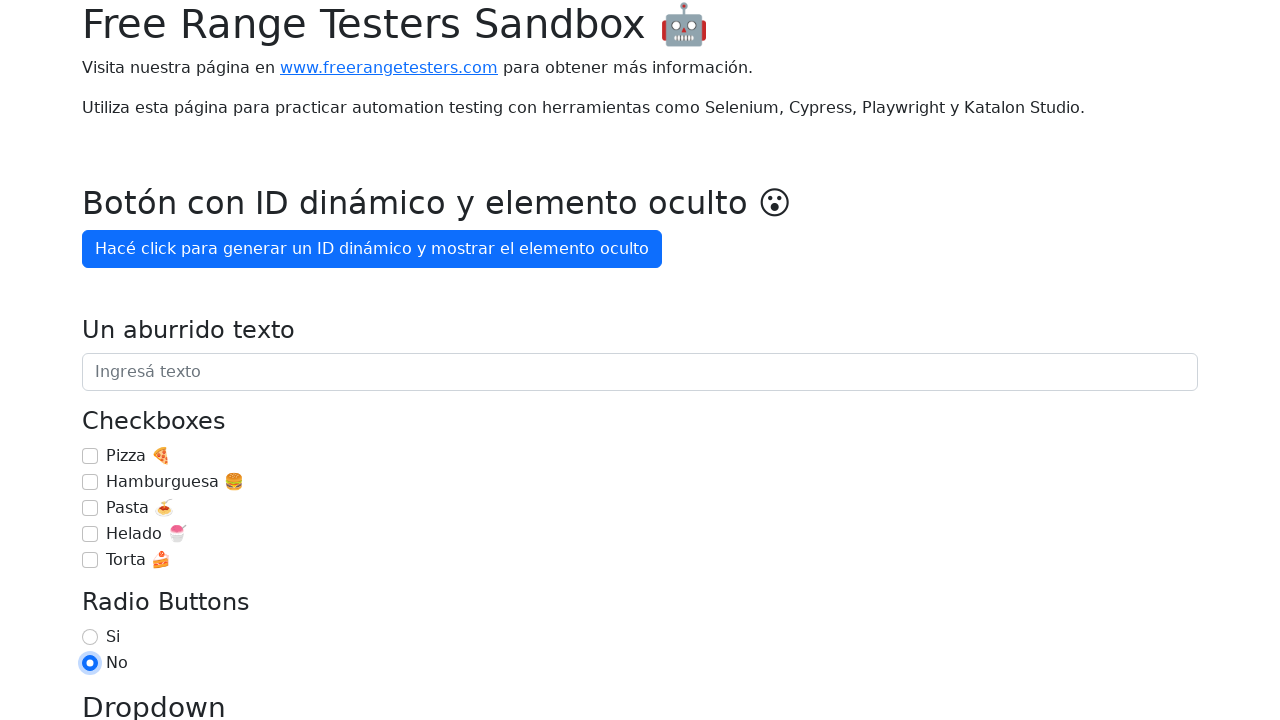